Tests that the first table header text is "Lorem" and persists after clicking a button

Starting URL: http://the-internet.herokuapp.com/challenging_dom

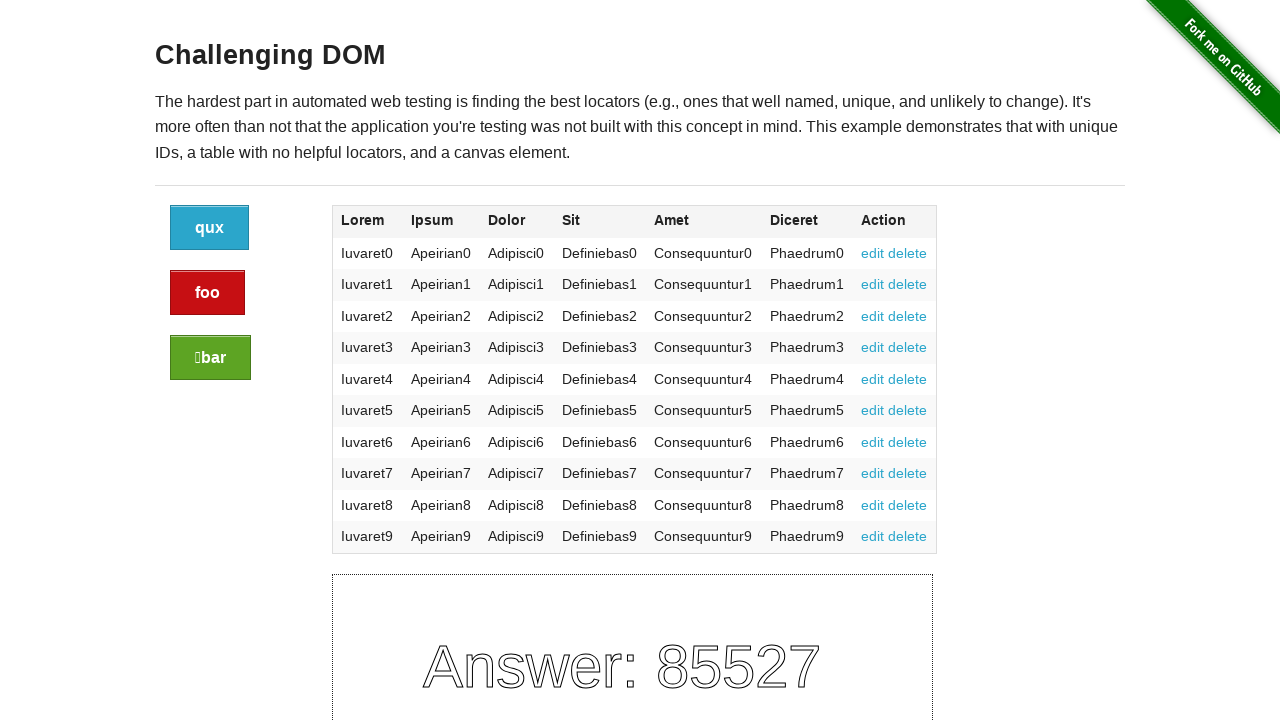

Retrieved first table header text content
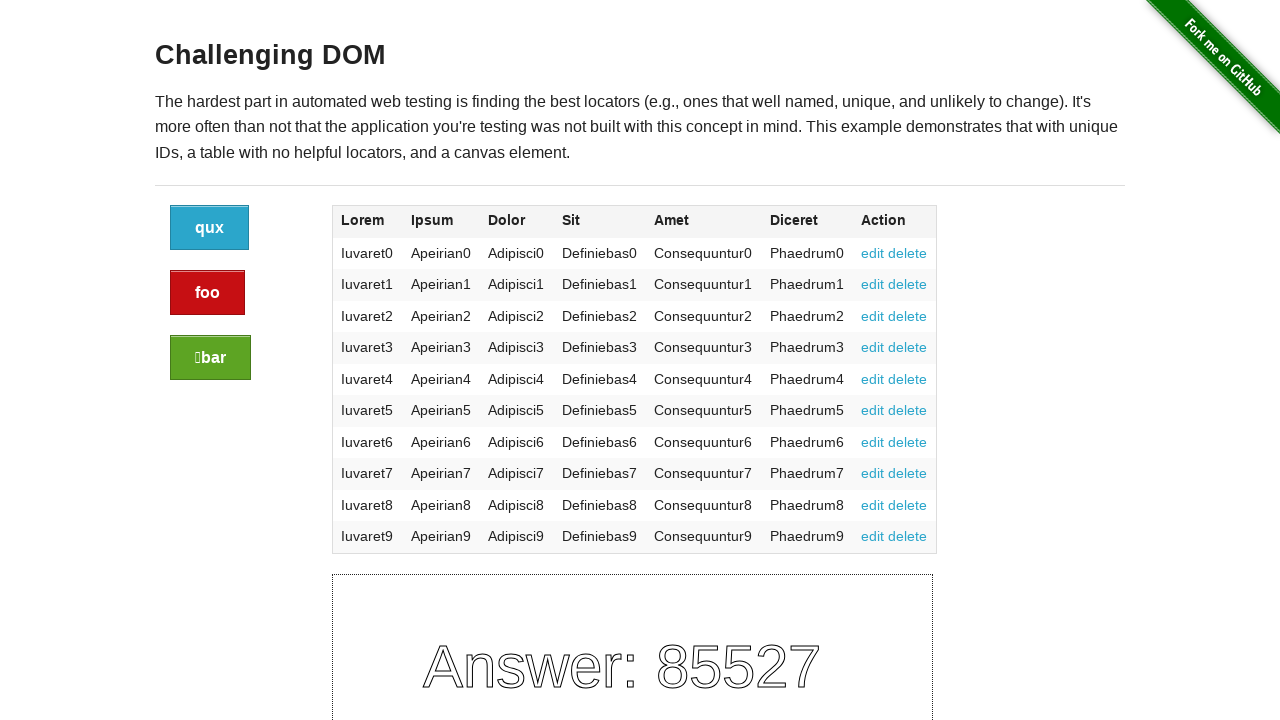

Asserted that first table header text is 'Lorem'
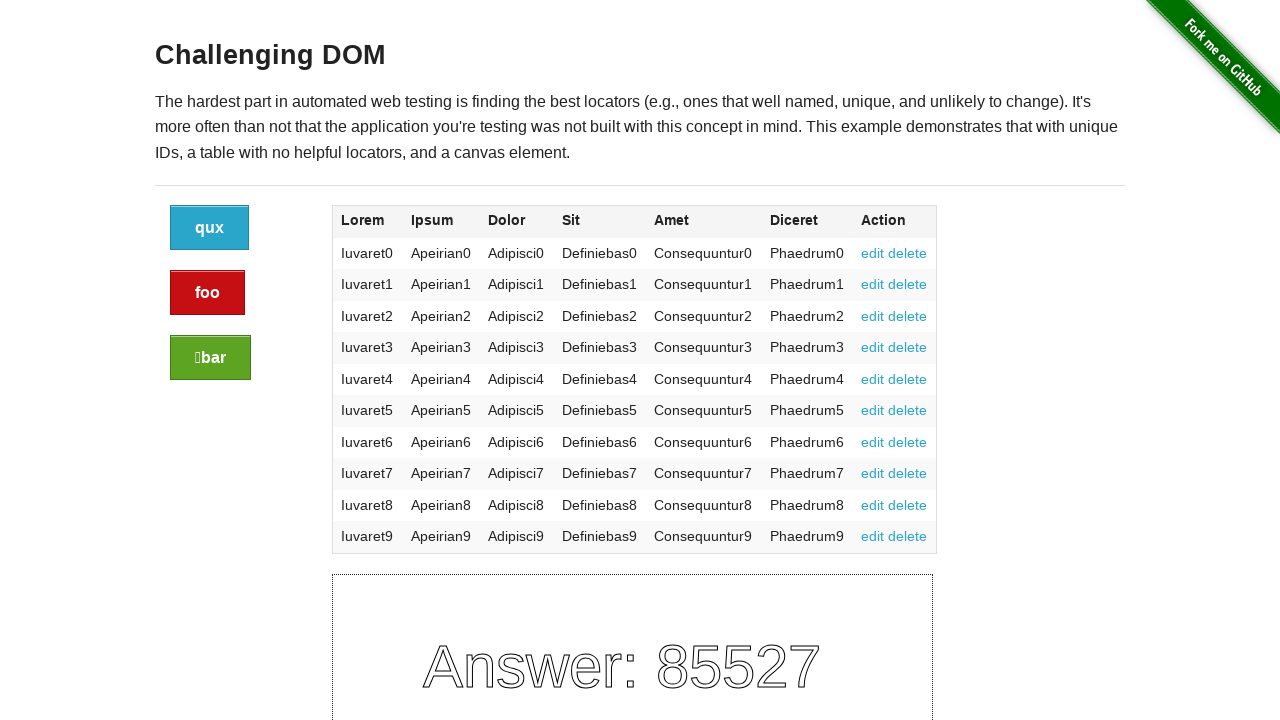

Clicked the refresh button at (210, 228) on xpath=//div[@class="large-2 columns"]/a[@class="button"]
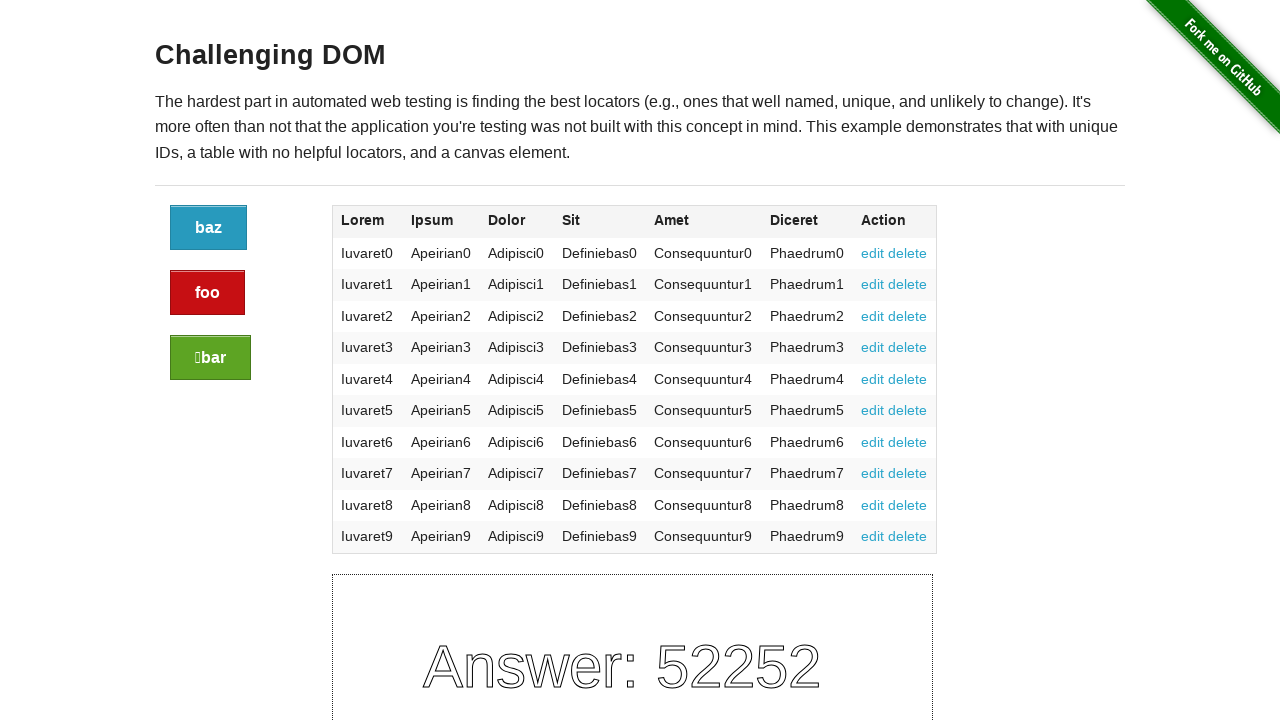

Asserted that table header text persists as 'Lorem' after clicking refresh button
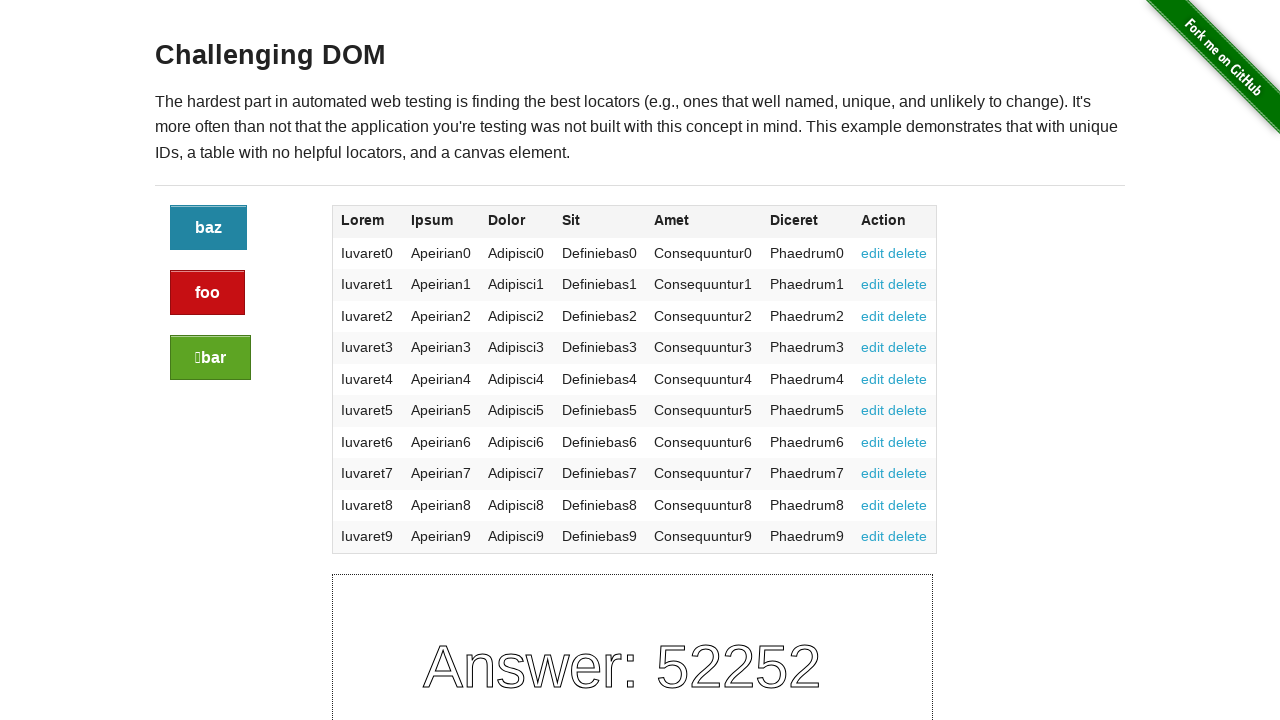

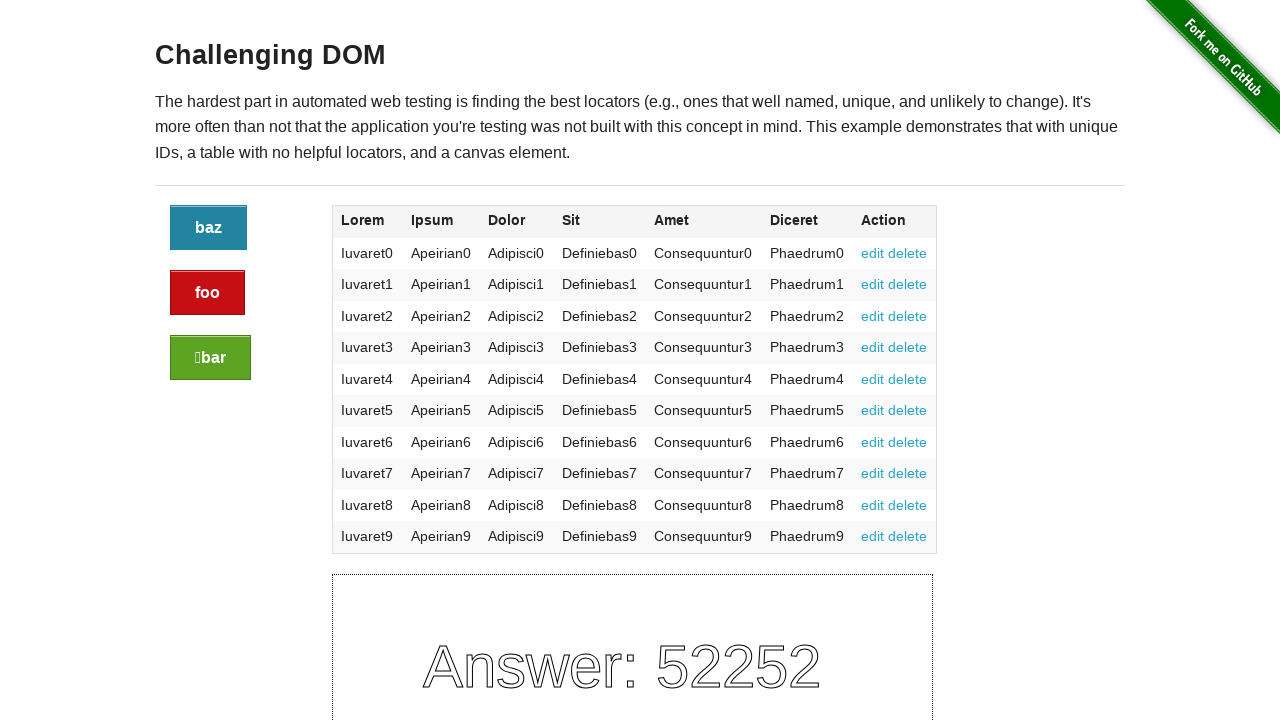